Tests JavaScript confirm alert functionality by clicking a button to trigger the alert, dismissing (canceling) it, and verifying the result message displays "You clicked: Cancel"

Starting URL: https://the-internet.herokuapp.com/javascript_alerts

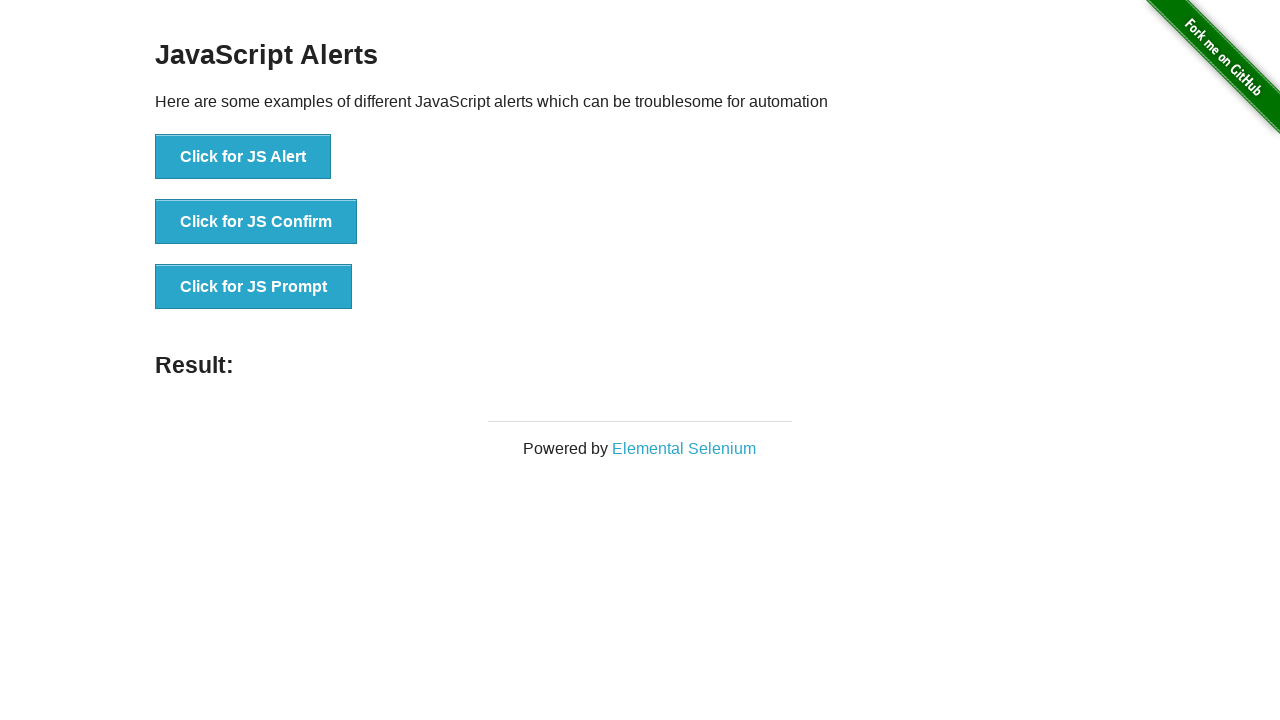

Waited for JS Confirm button to be visible
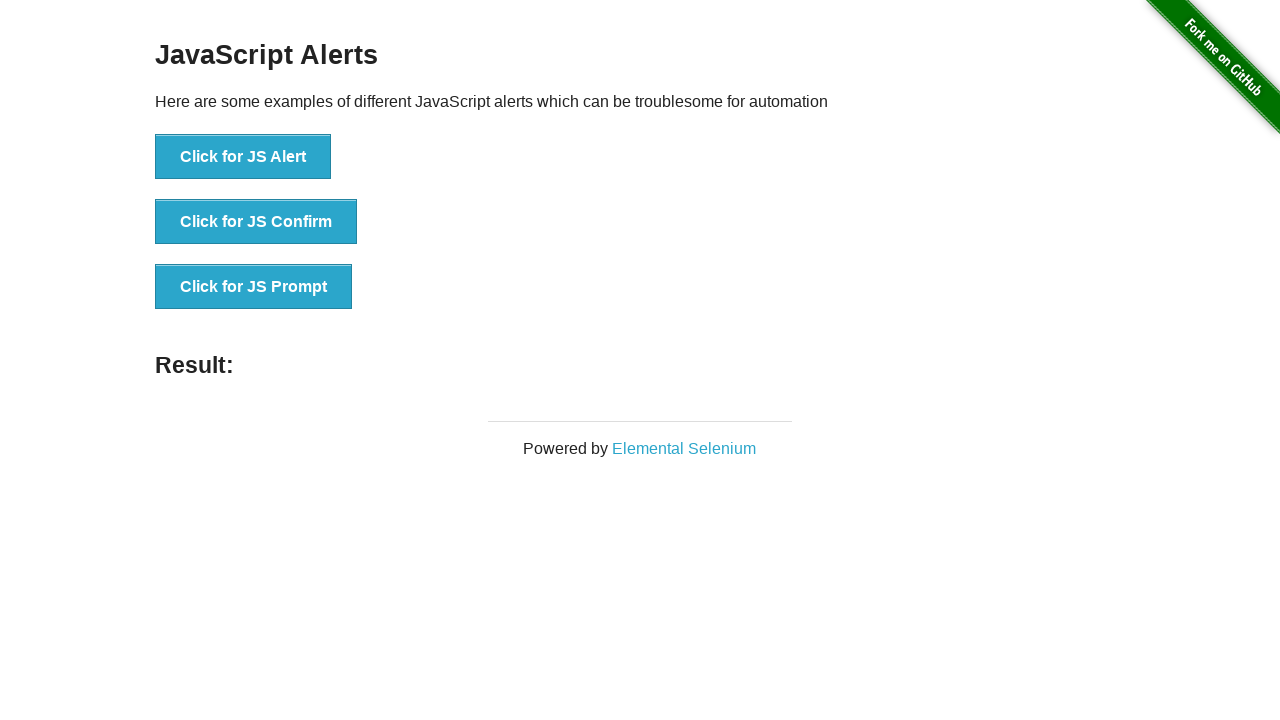

Clicked JS Confirm button at (256, 222) on xpath=//button[text()='Click for JS Confirm']
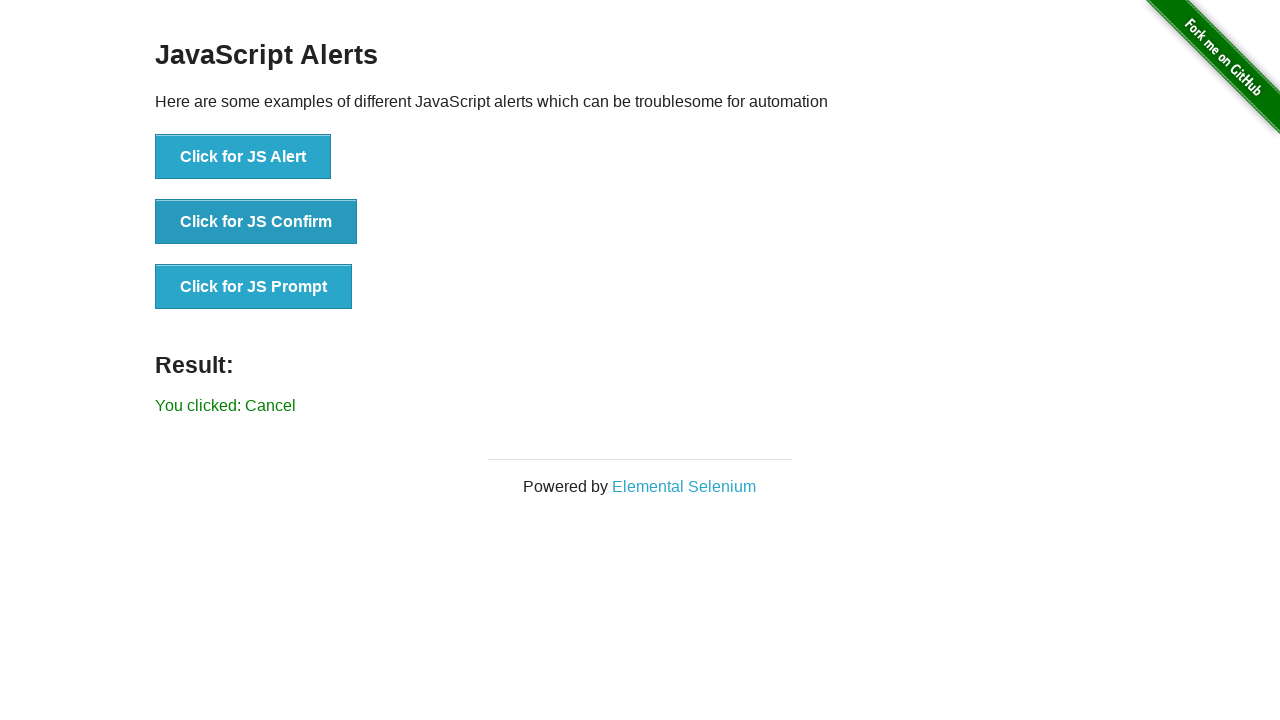

Registered dialog handler to dismiss confirm alert
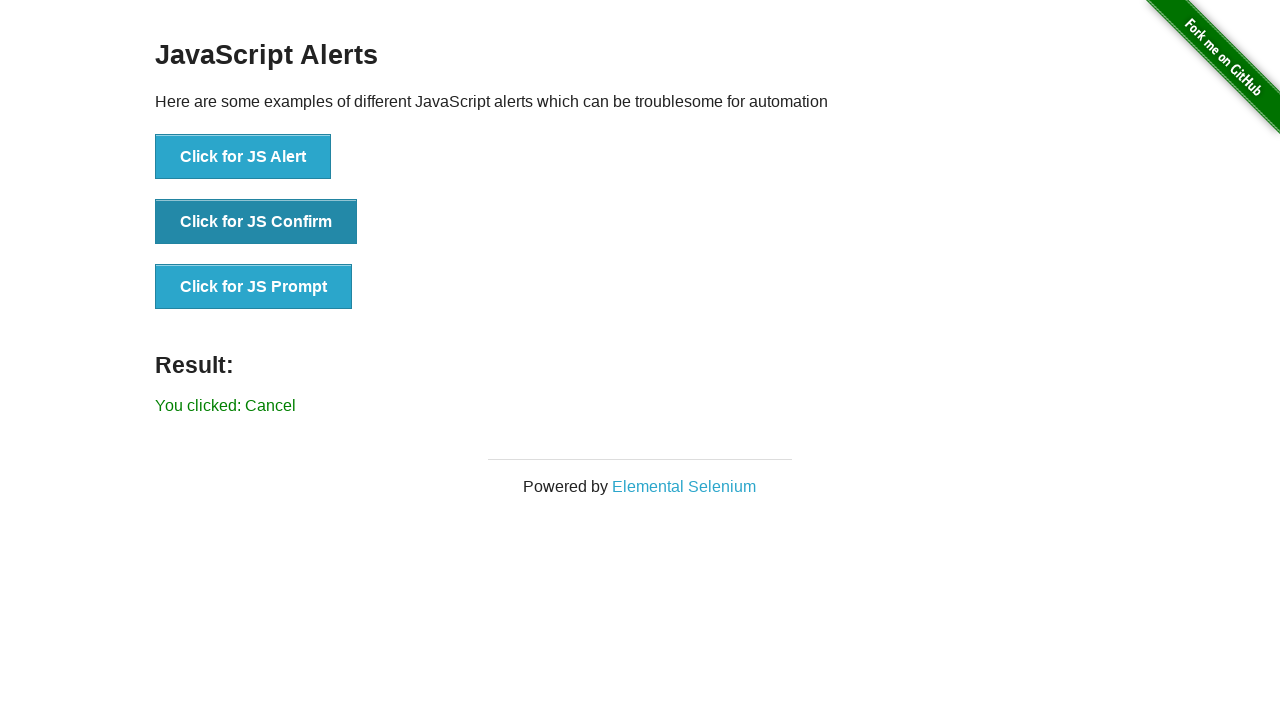

Re-clicked JS Confirm button to trigger dialog with handler in place at (256, 222) on xpath=//button[text()='Click for JS Confirm']
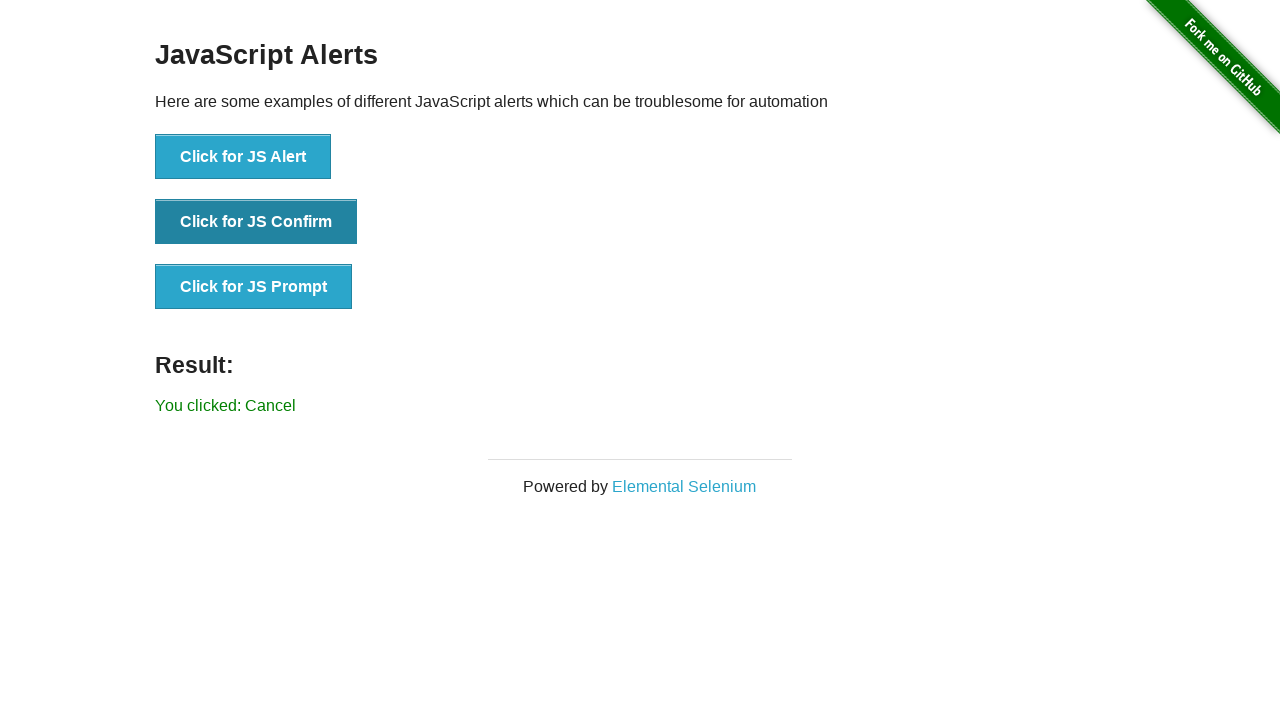

Waited for result message to be visible
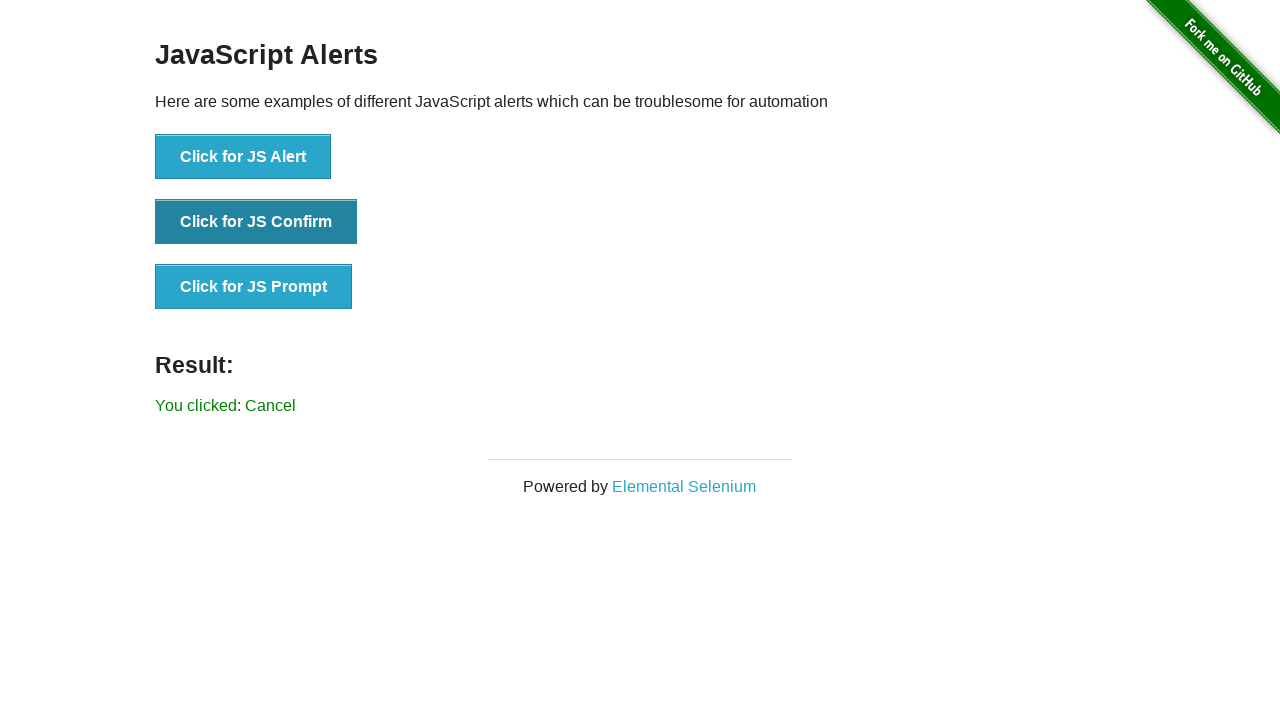

Retrieved result message text
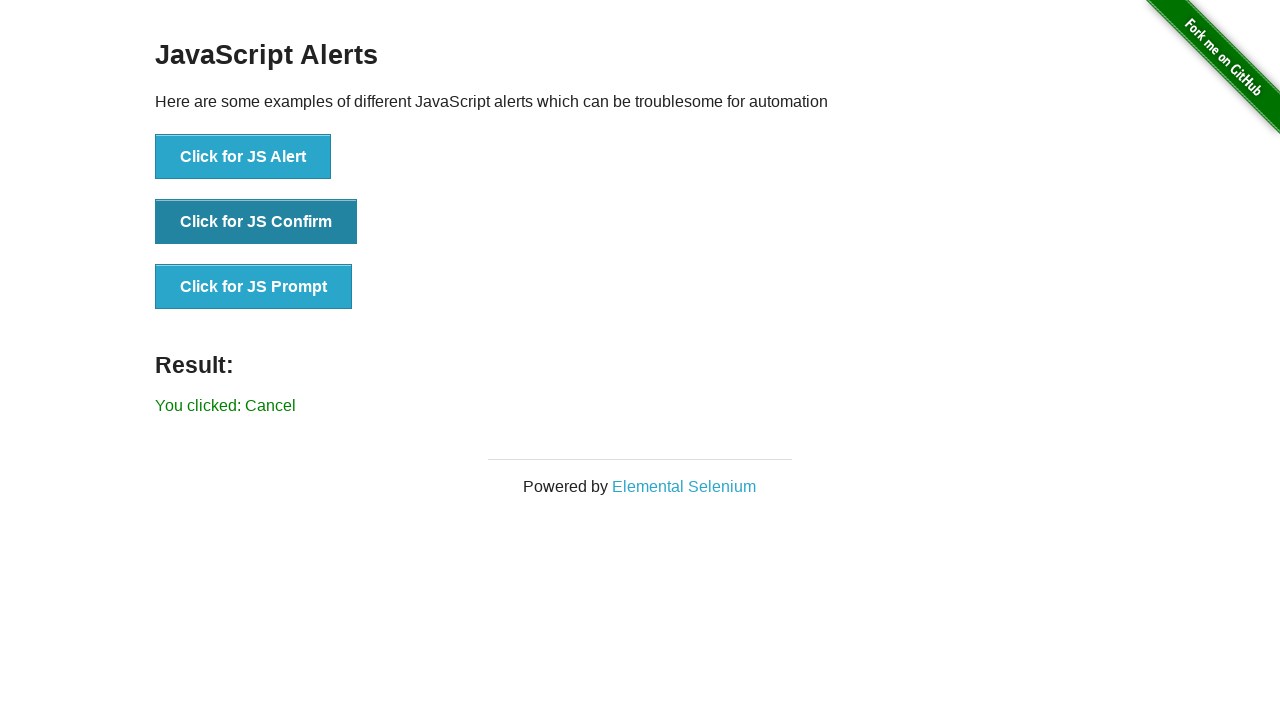

Verified result message displays 'You clicked: Cancel'
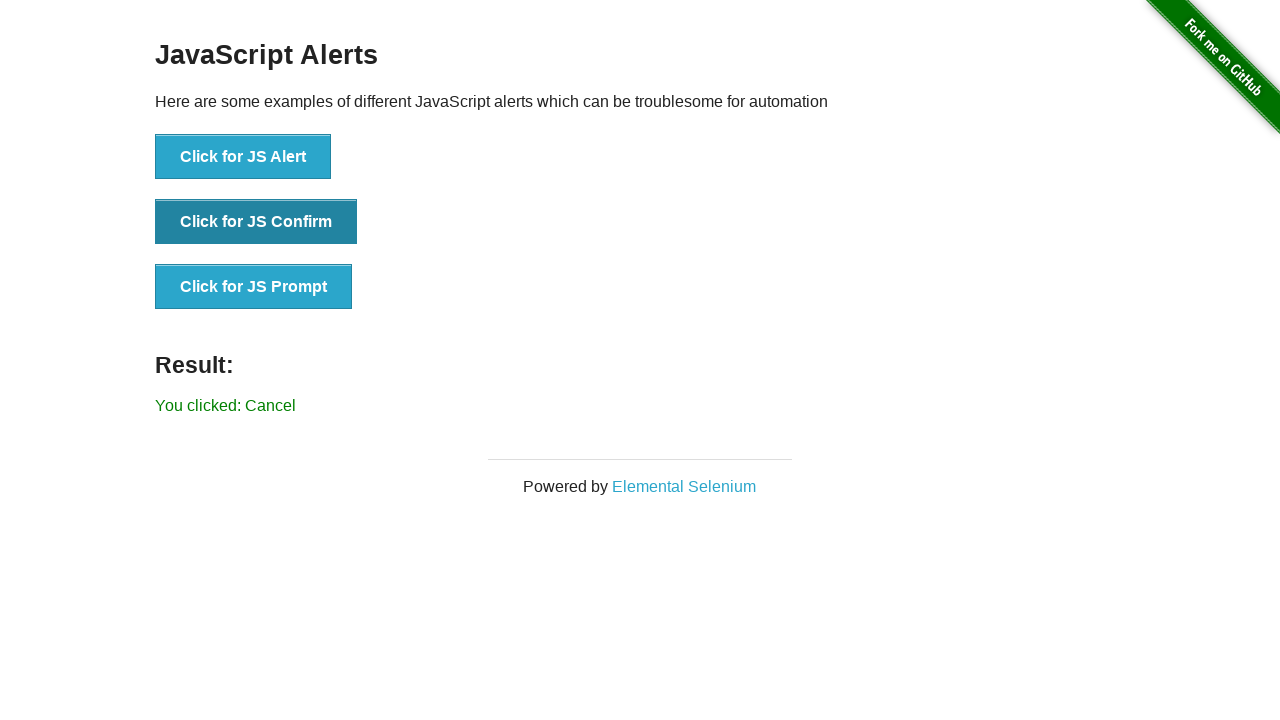

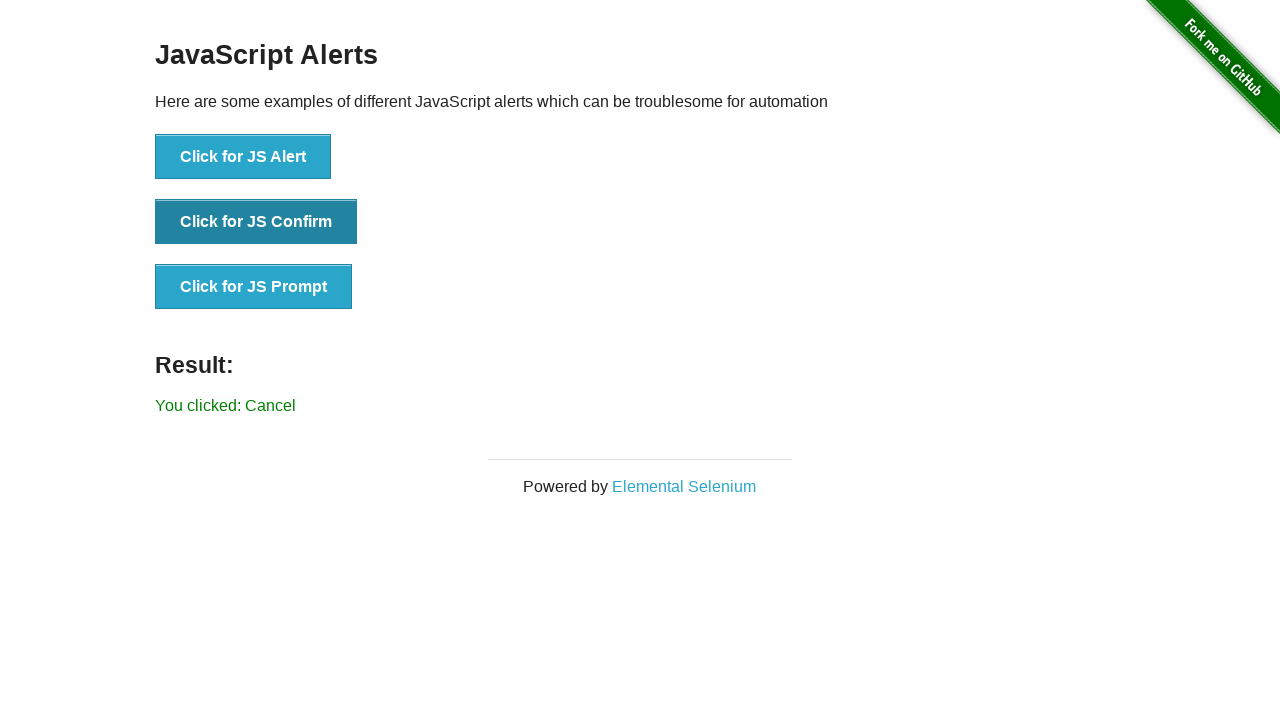